Navigates to Expedia homepage and verifies the page title contains expected text

Starting URL: https://www.expedia.com

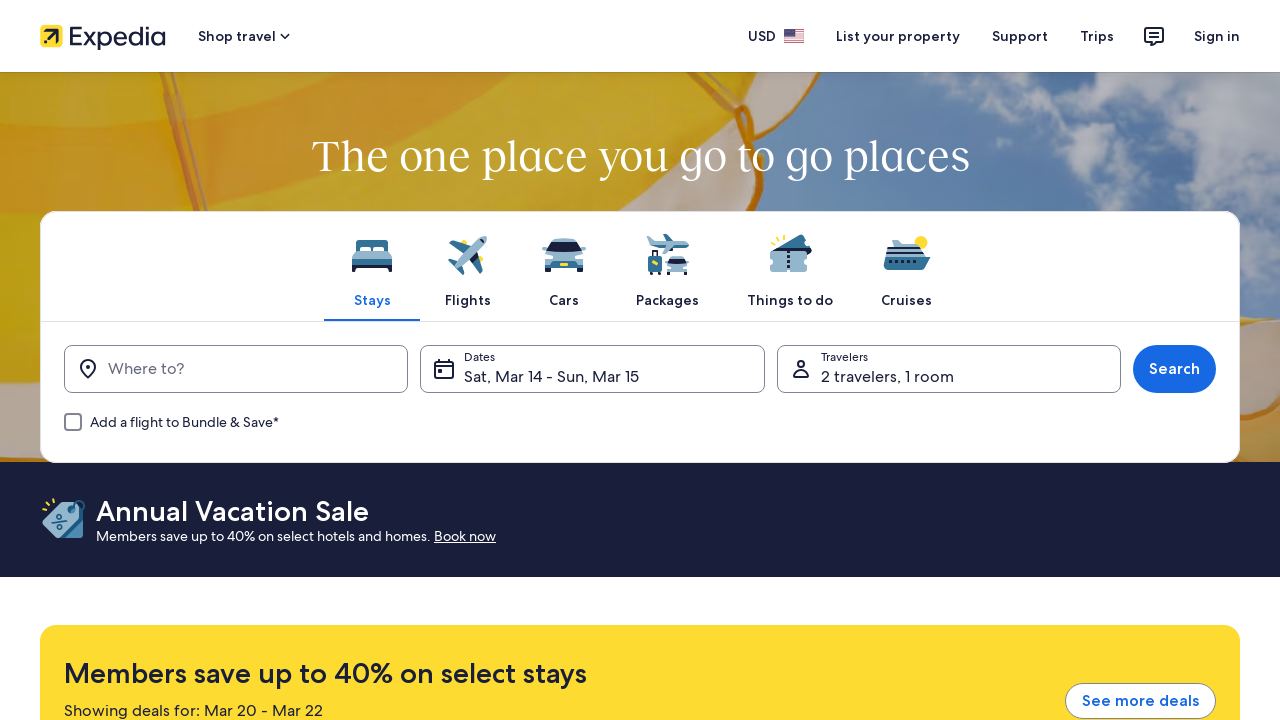

Navigated to Expedia homepage
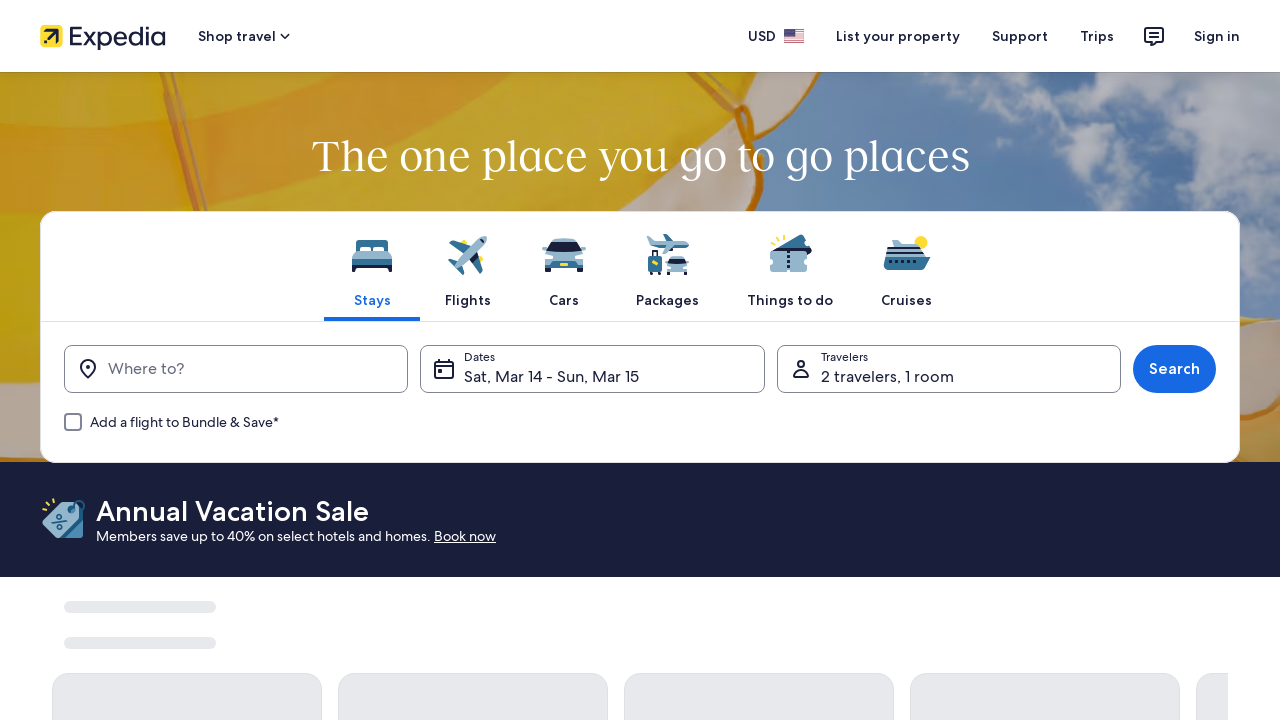

Waited for page to load (domcontentloaded)
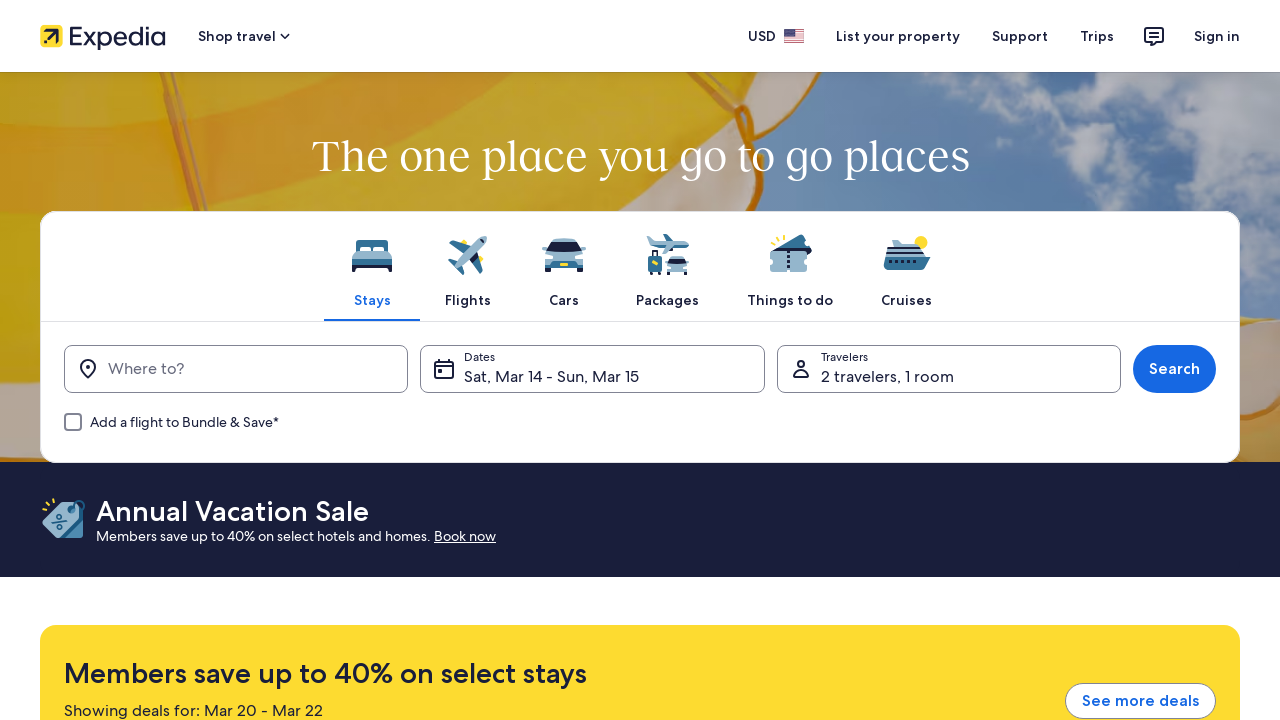

Retrieved page title: Expedia Travel: Vacation Homes, Hotels, Car Rentals, Flights & More
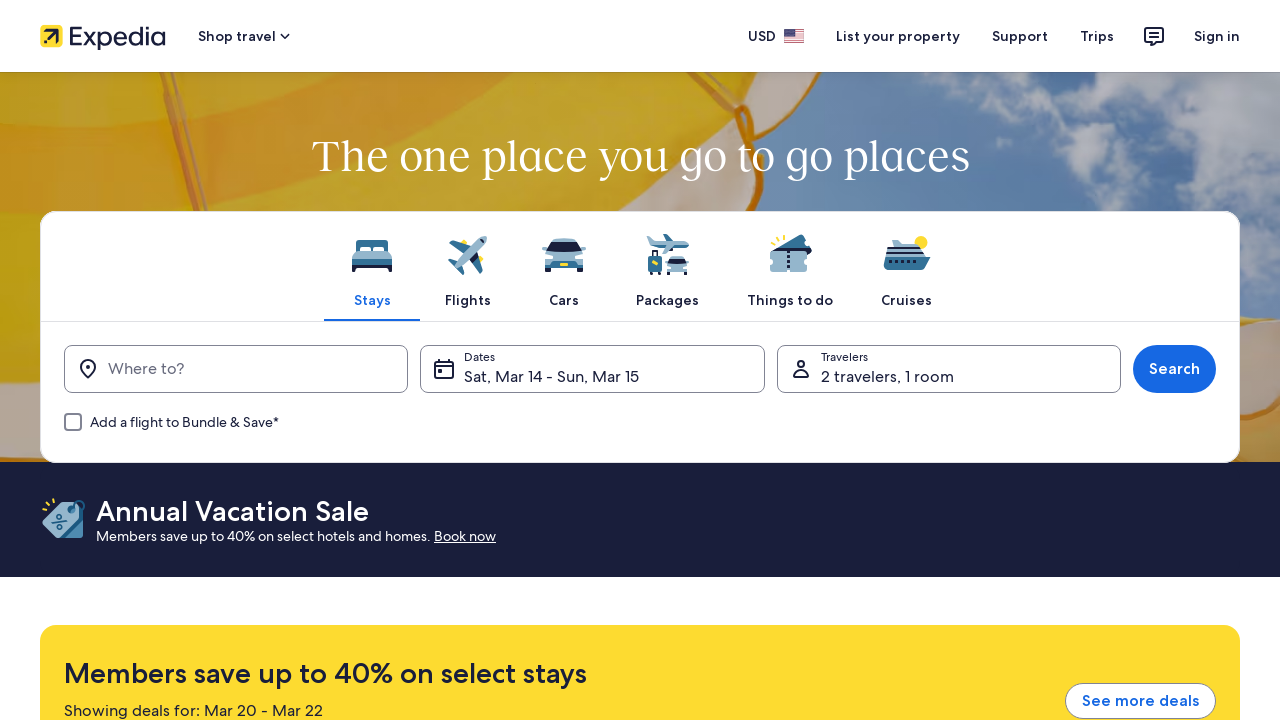

Verified page title contains expected text
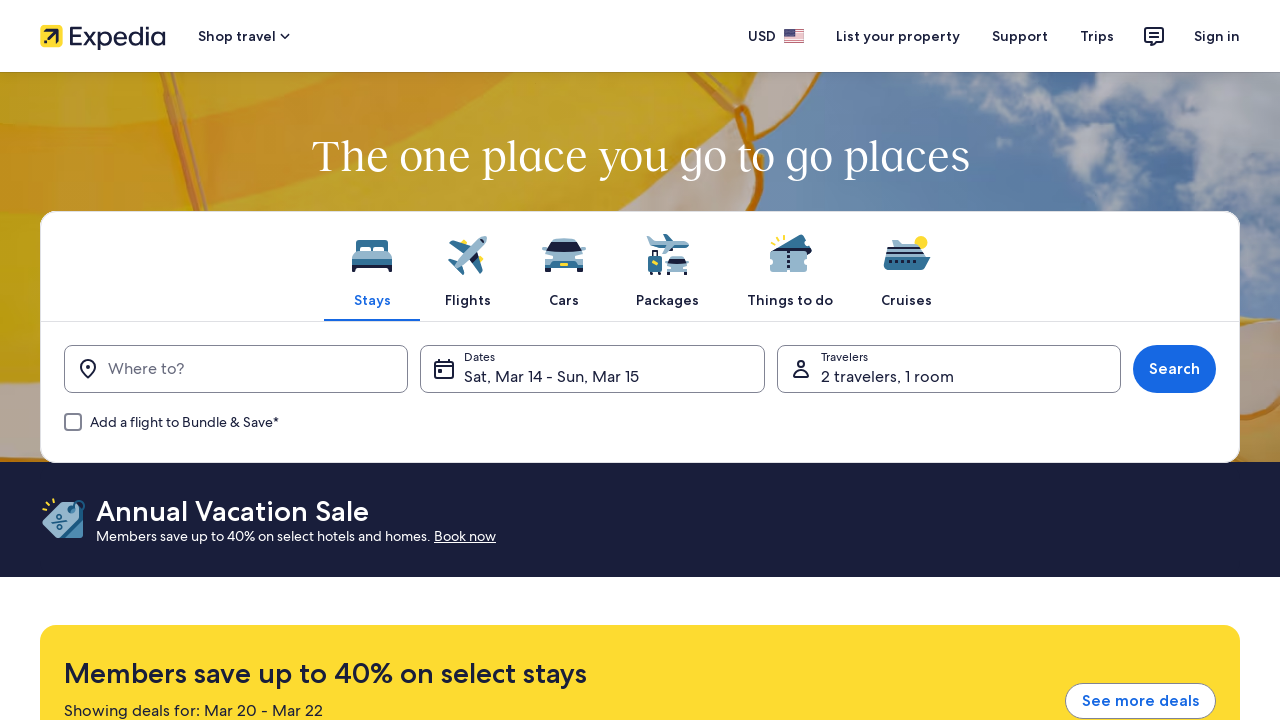

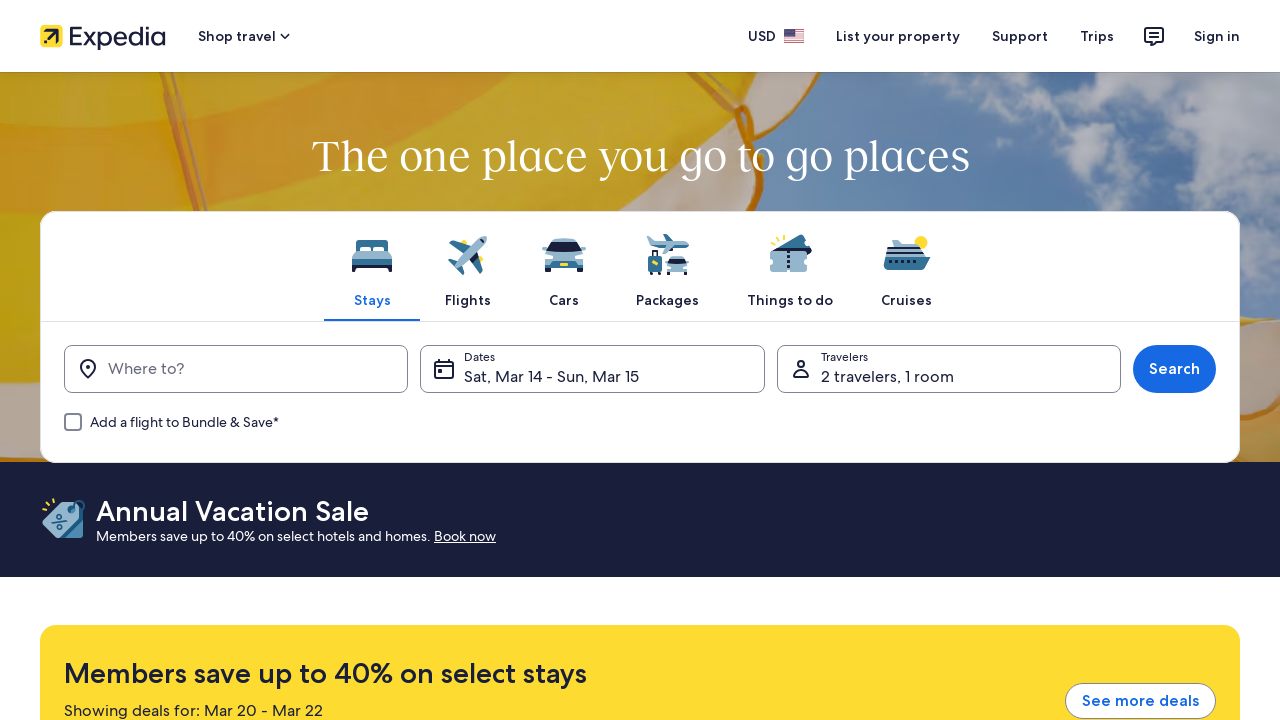